Tests date and time picker functionality by entering a specific date and time

Starting URL: https://demoqa.com/date-picker

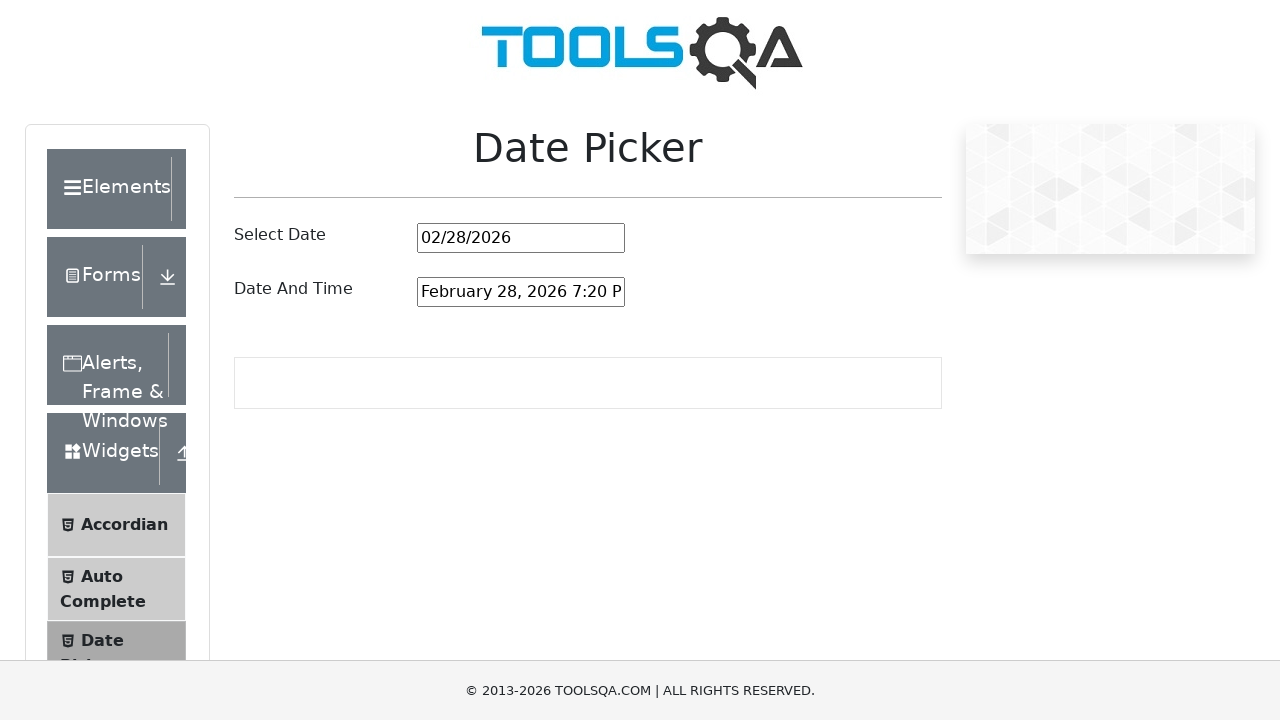

Clicked on date and time picker input field at (521, 292) on #dateAndTimePickerInput
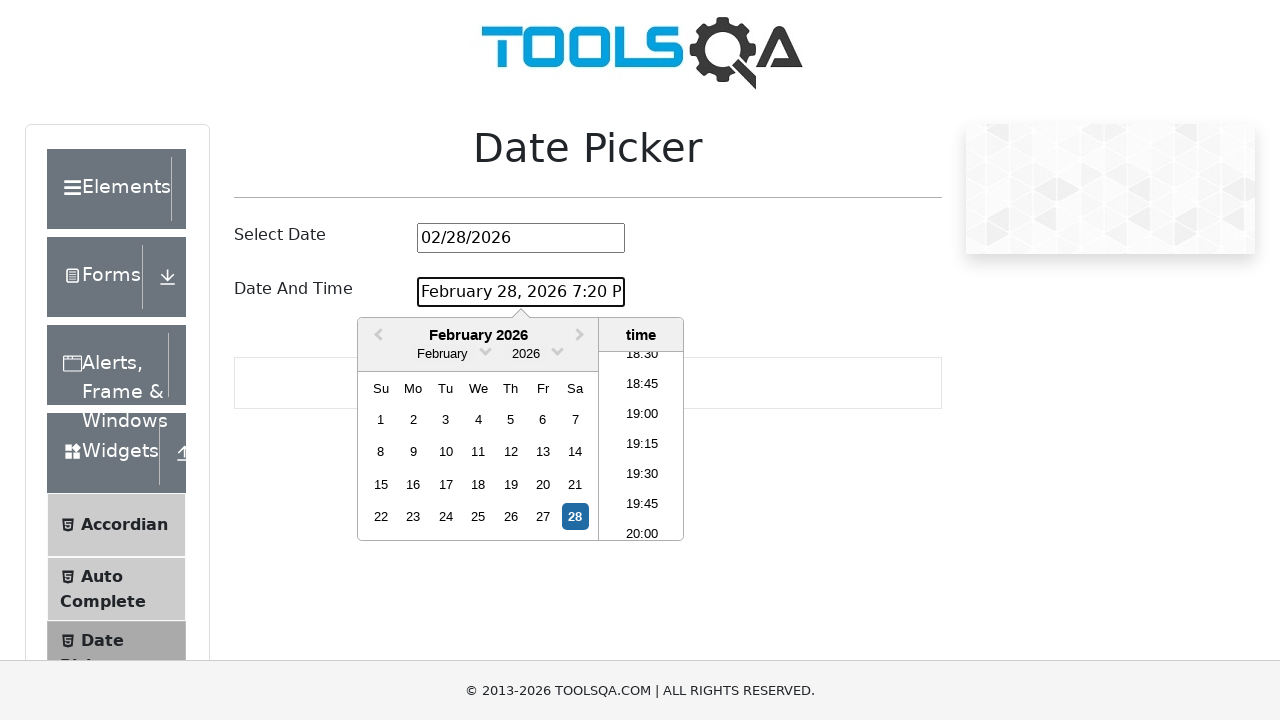

Filled date and time picker with 'January 15, 2023 11:15 AM' on #dateAndTimePickerInput
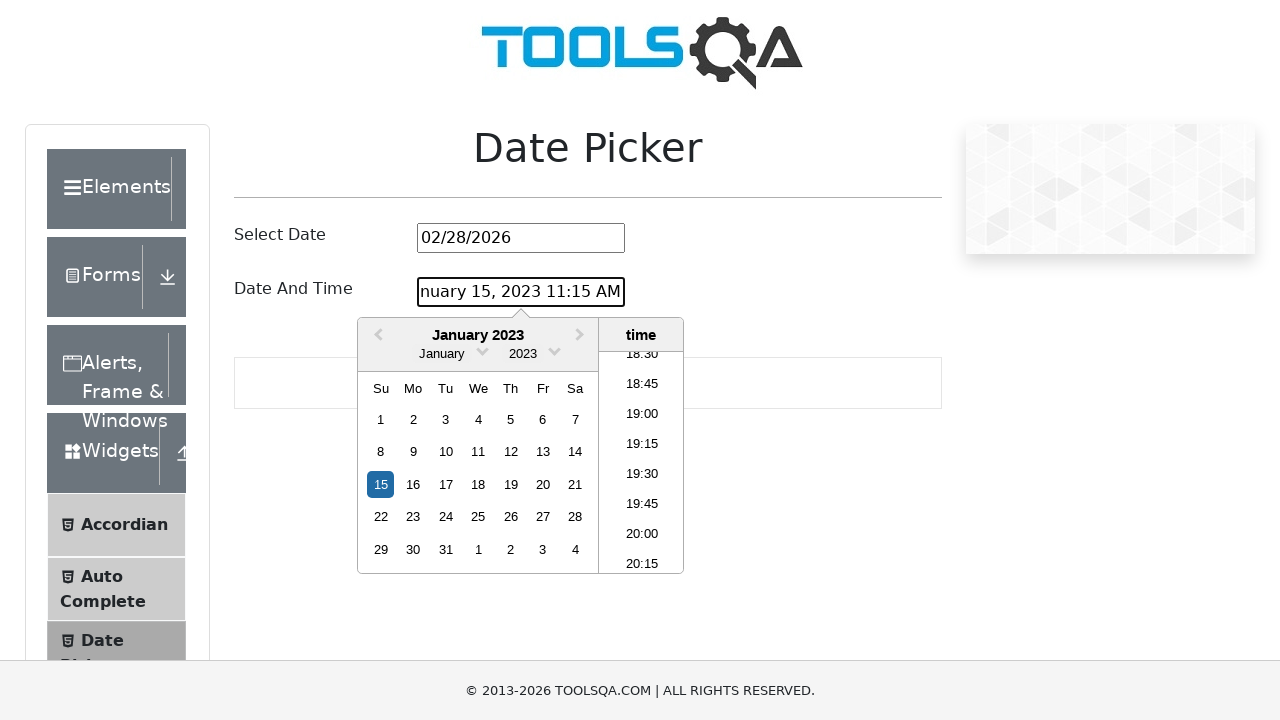

Pressed Enter to confirm date and time selection on #dateAndTimePickerInput
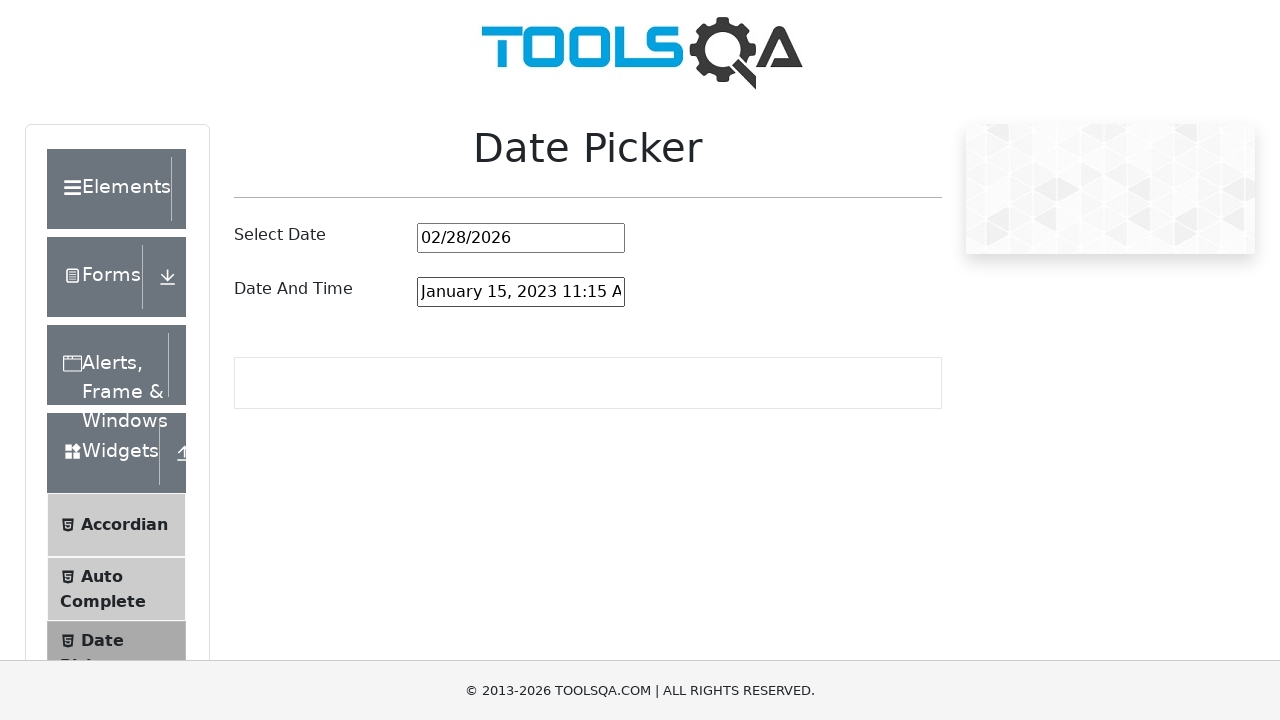

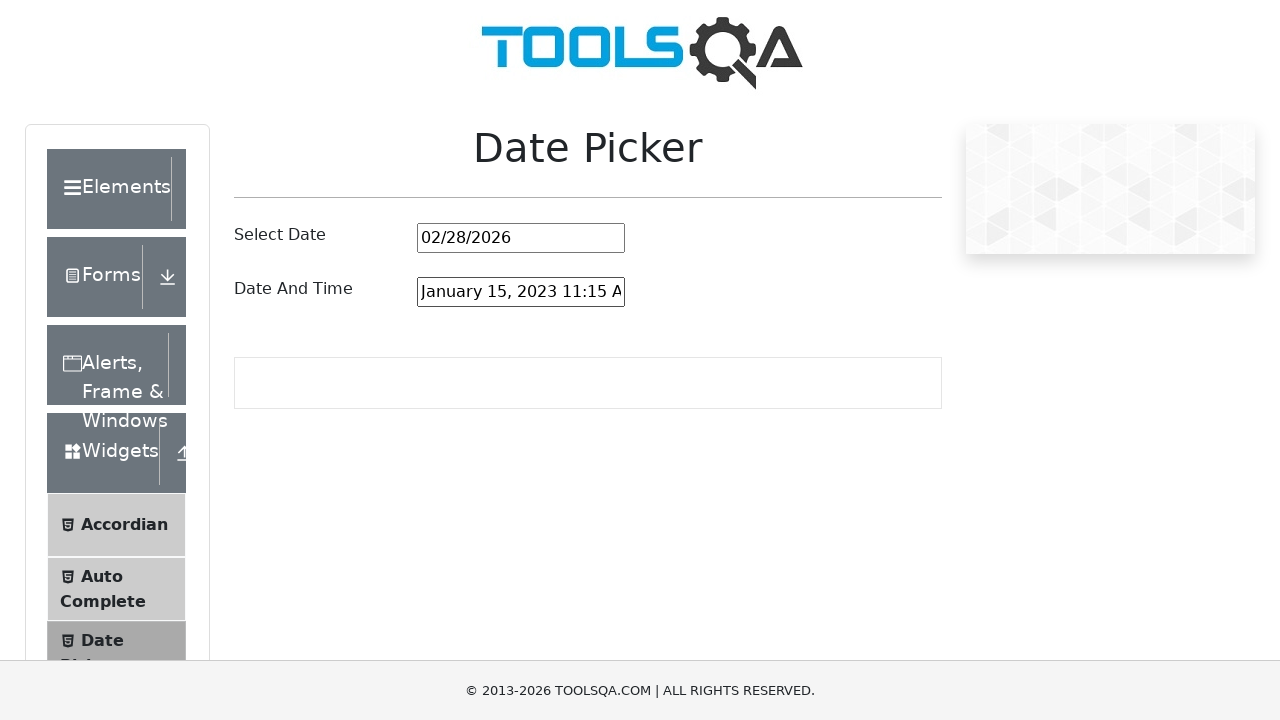